Tests adding a product to wishlist by clicking on a product and then the wishlist button

Starting URL: https://www.wizardpc.ba/

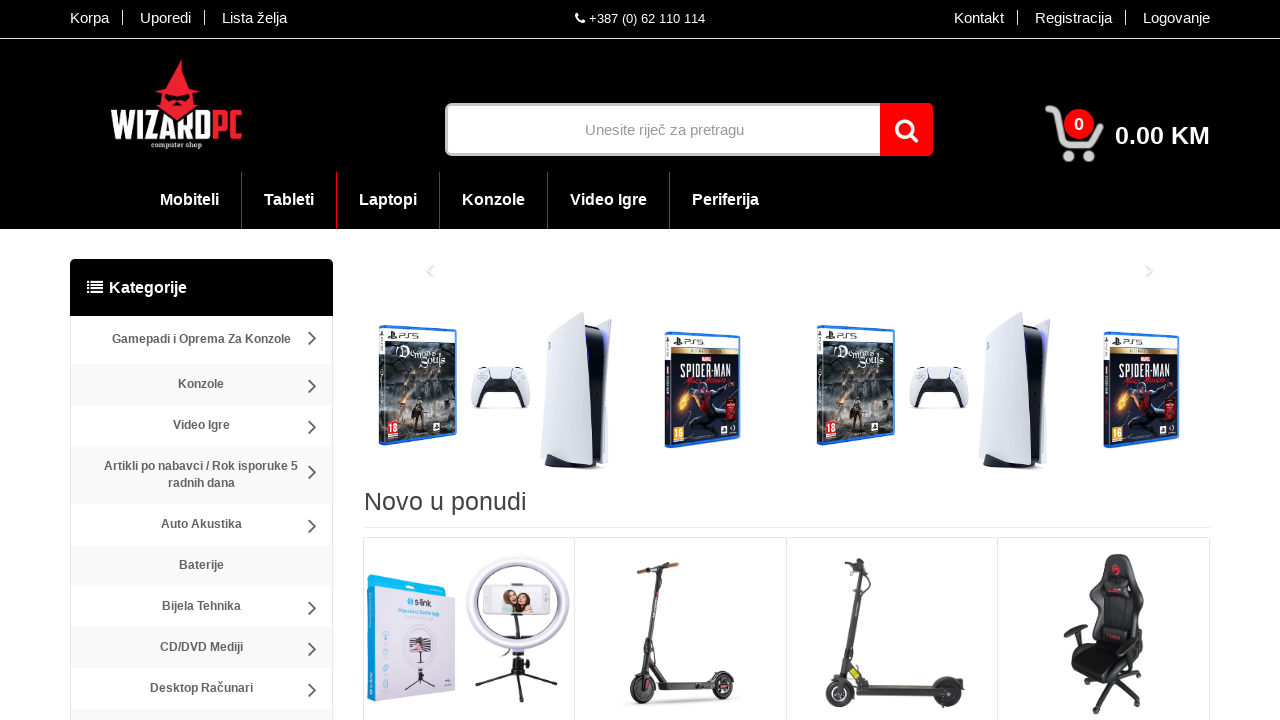

Clicked on a product from the listing at (469, 630) on xpath=//*[@id='middle']/div/div/div[4]/div[1]/div/div[1]/div/a
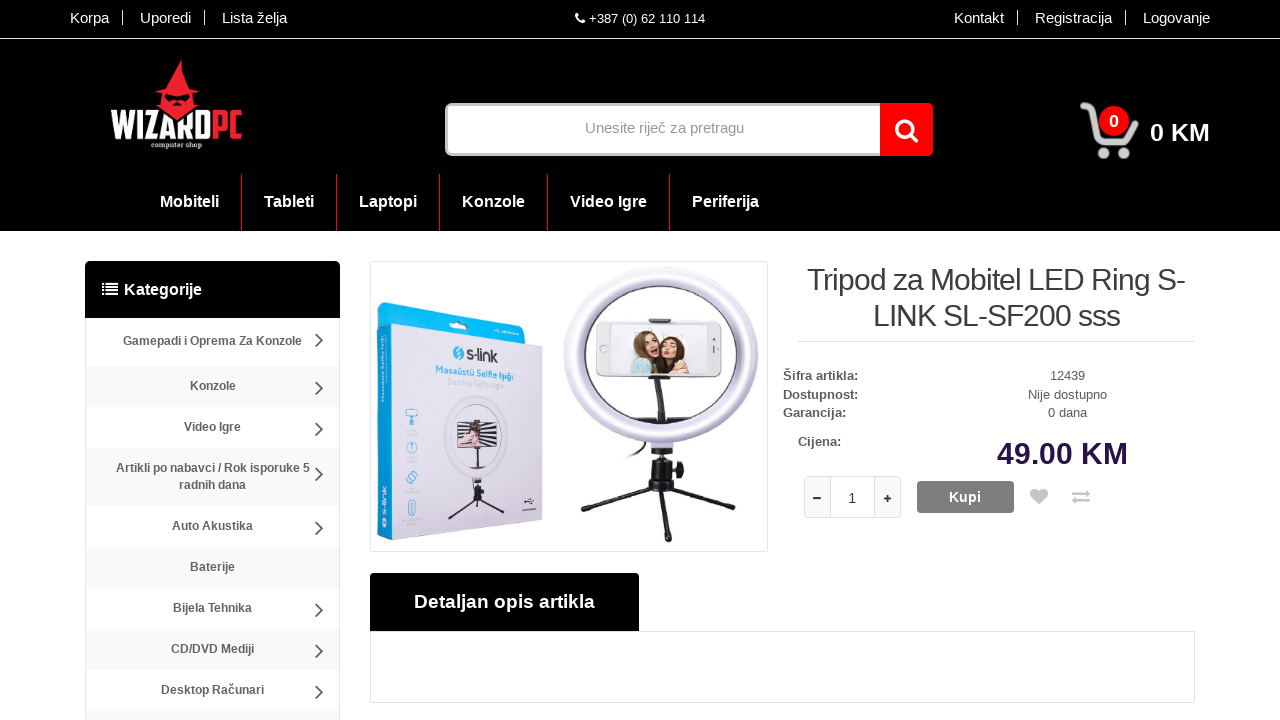

Product page loaded and product element is visible
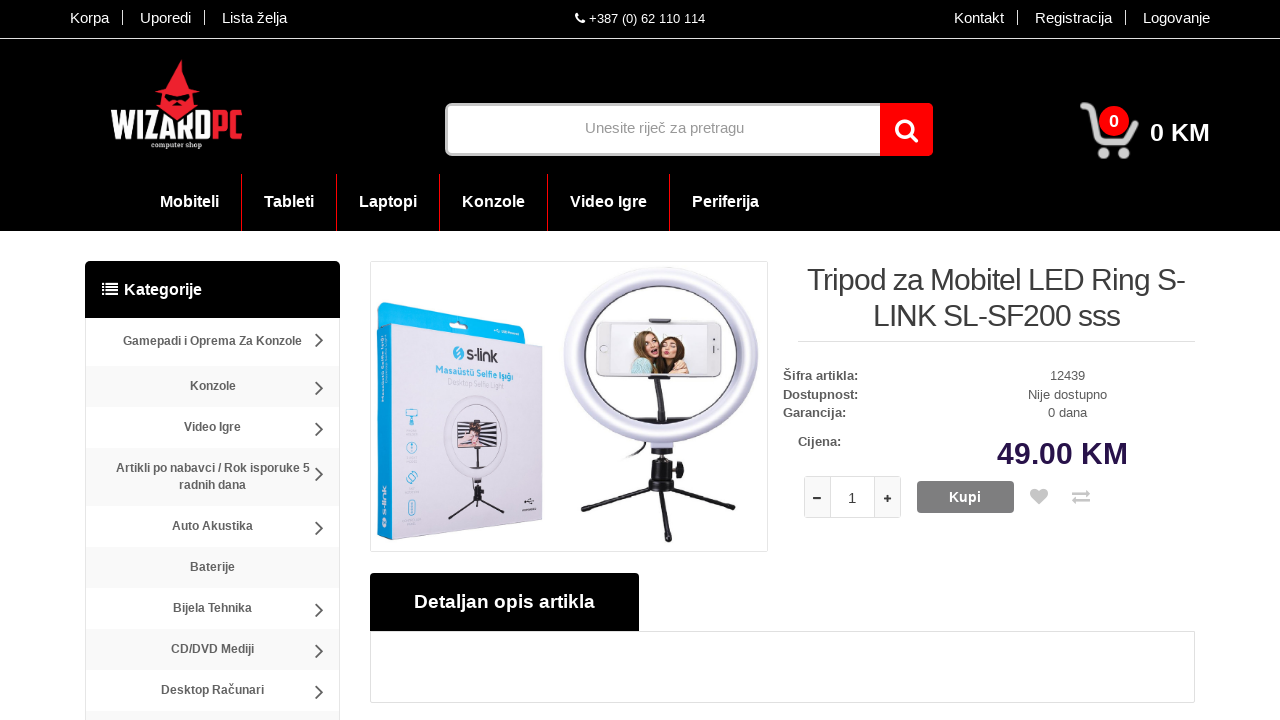

Clicked add to wishlist button on product page at (1041, 497) on xpath=//*[@id='product']/div/div/div/div/div[2]/a[1]
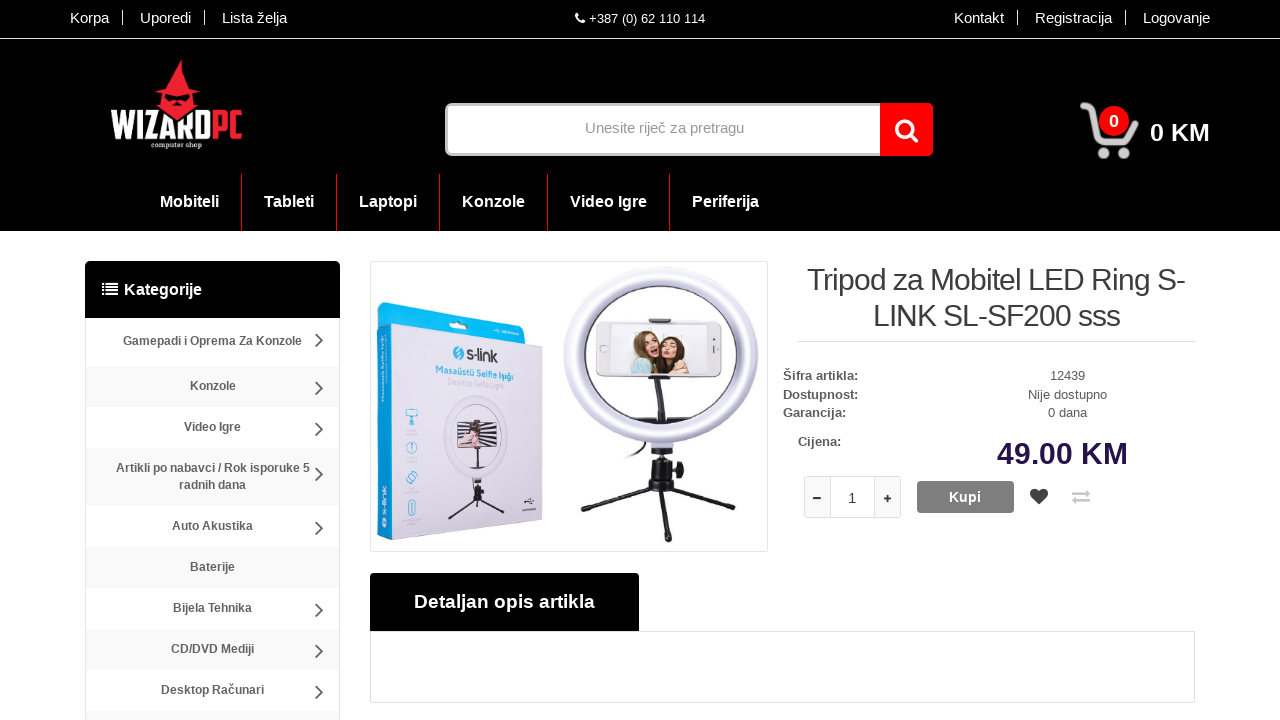

Waited 2 seconds for wishlist action to complete
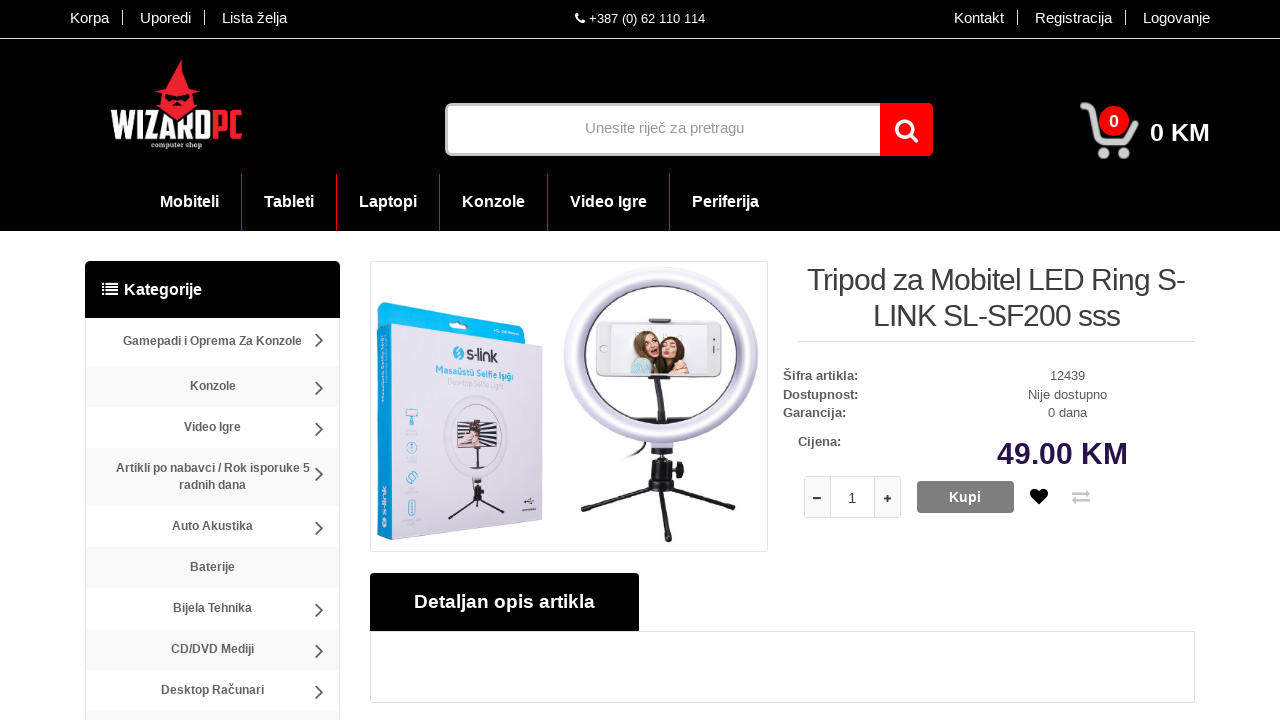

Clicked on wishlist link (Lista želja) at (248, 18) on text=Lista želja
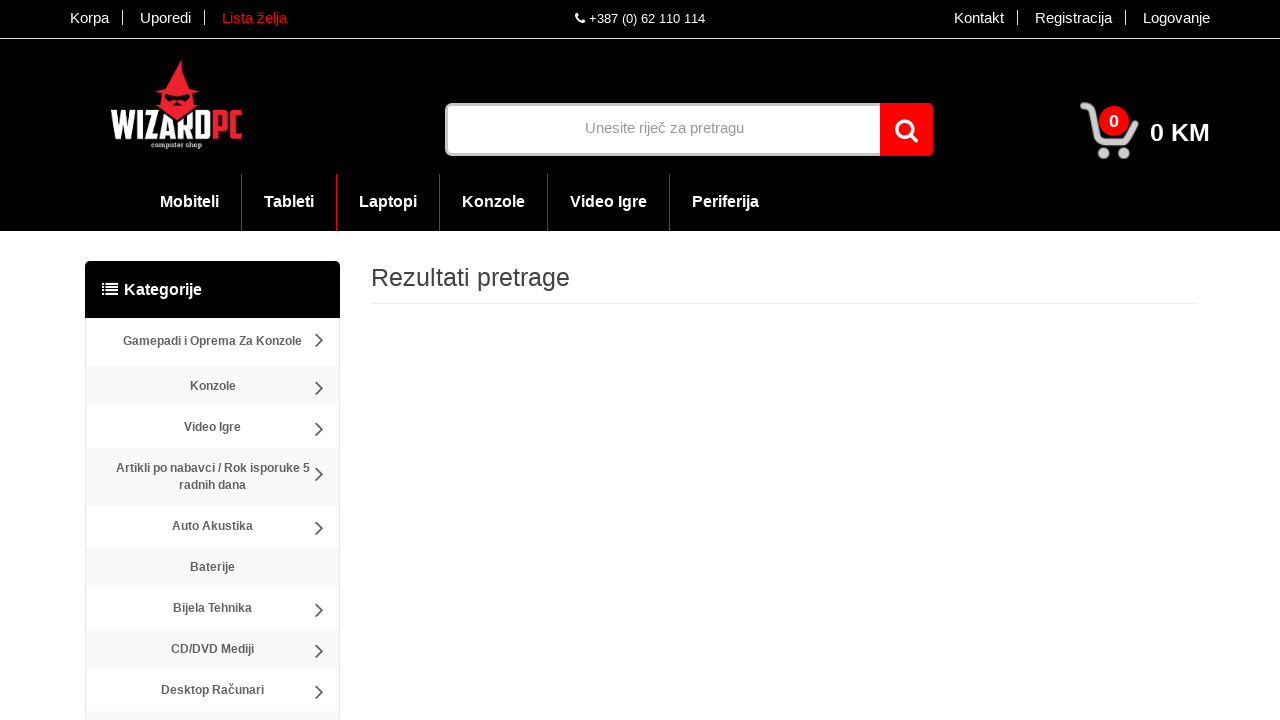

Wishlist page loaded and network is idle
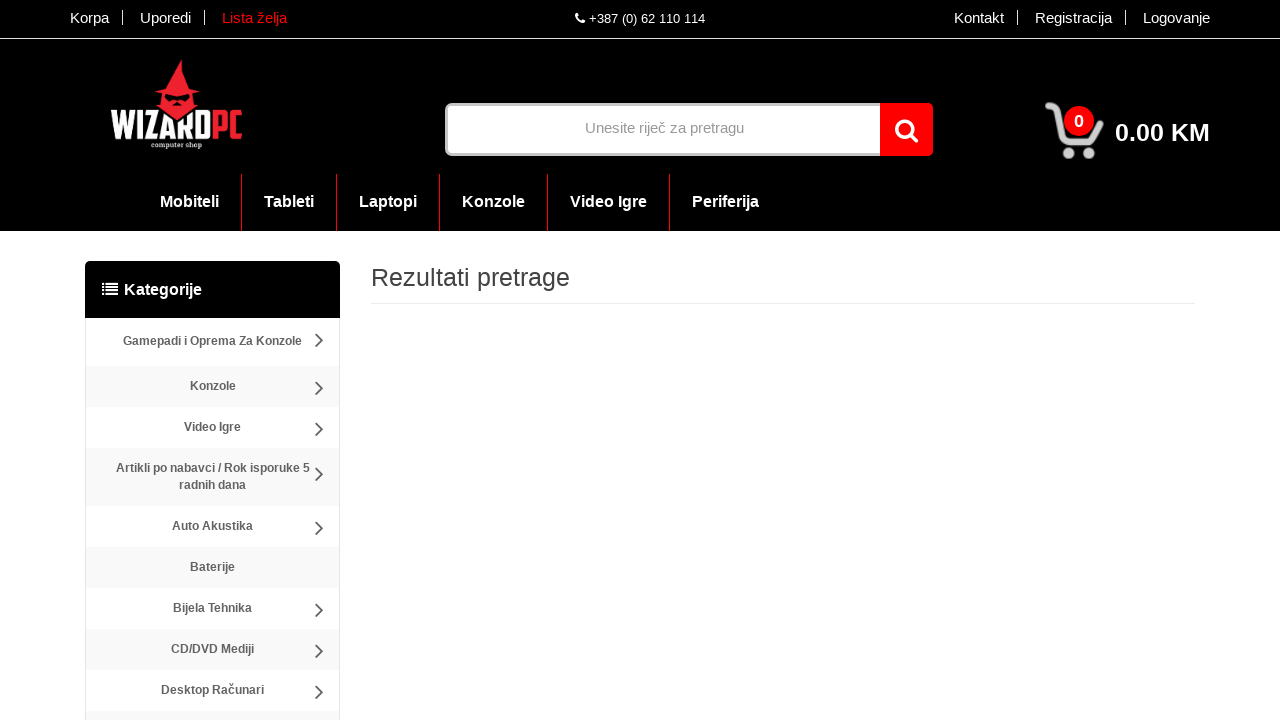

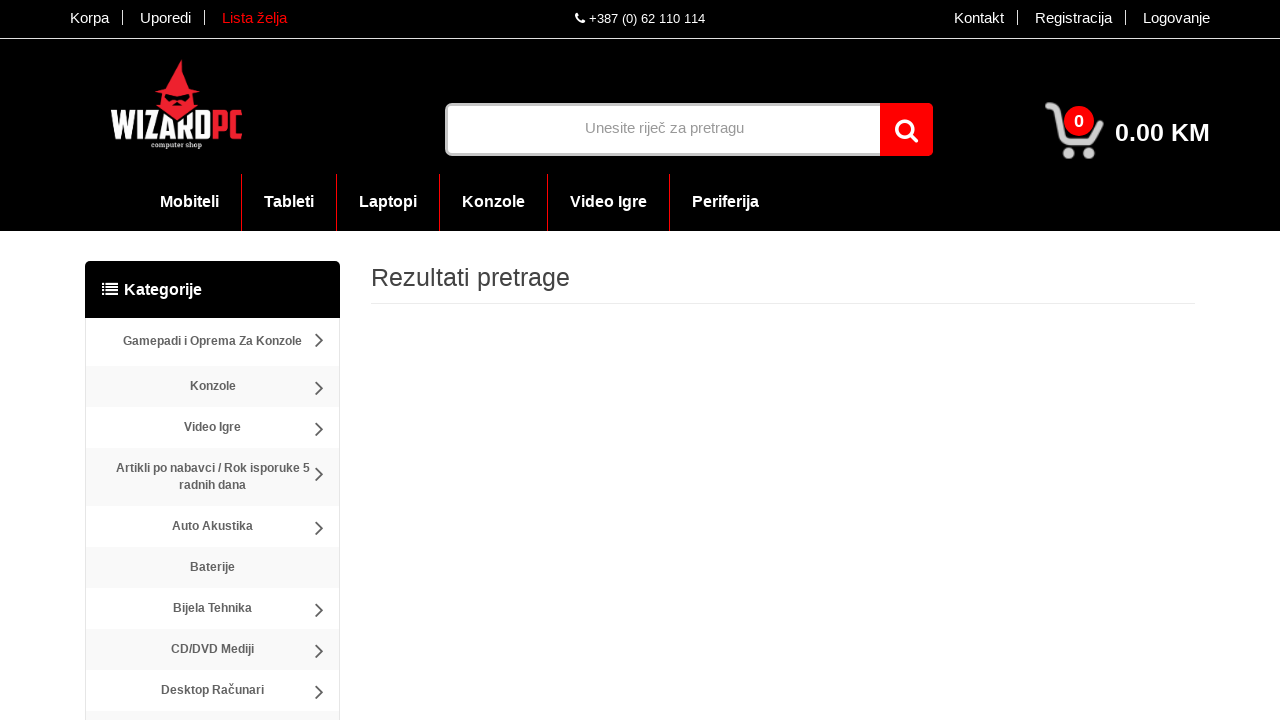